Tests clicking checkbox 1 and verifies both checkboxes are then selected

Starting URL: http://the-internet.herokuapp.com/checkboxes

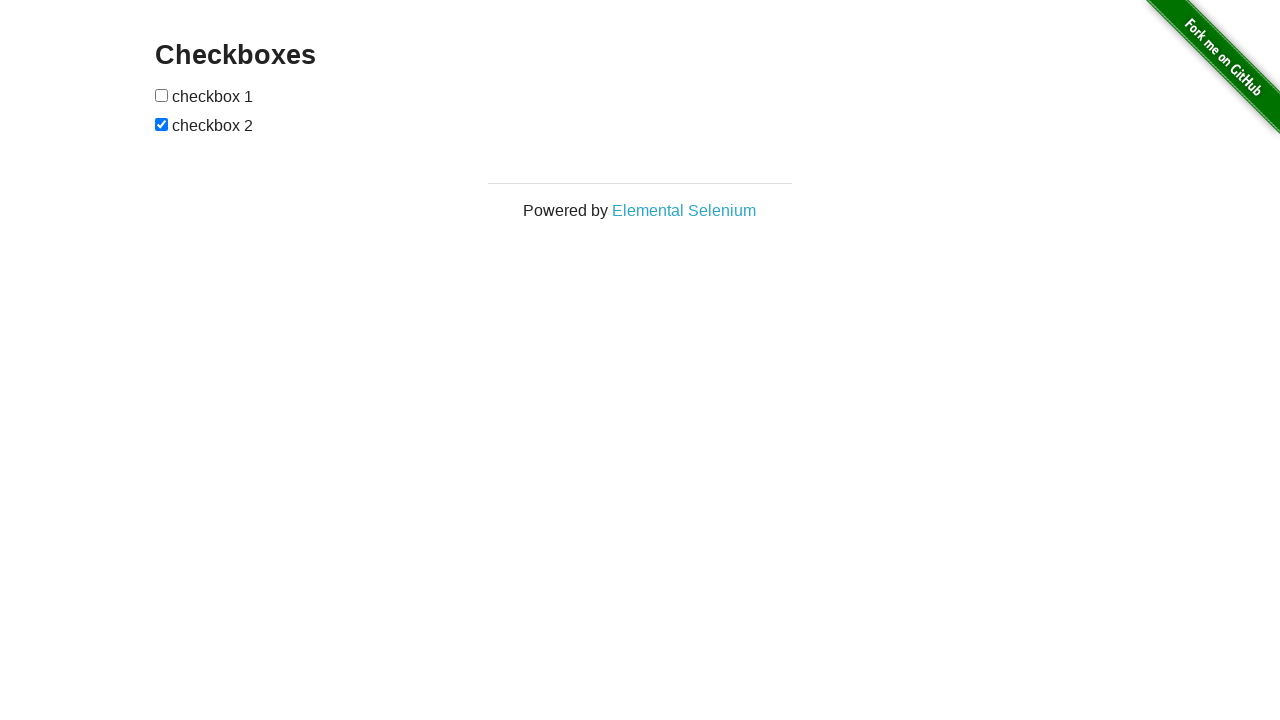

Waited for checkboxes to be visible
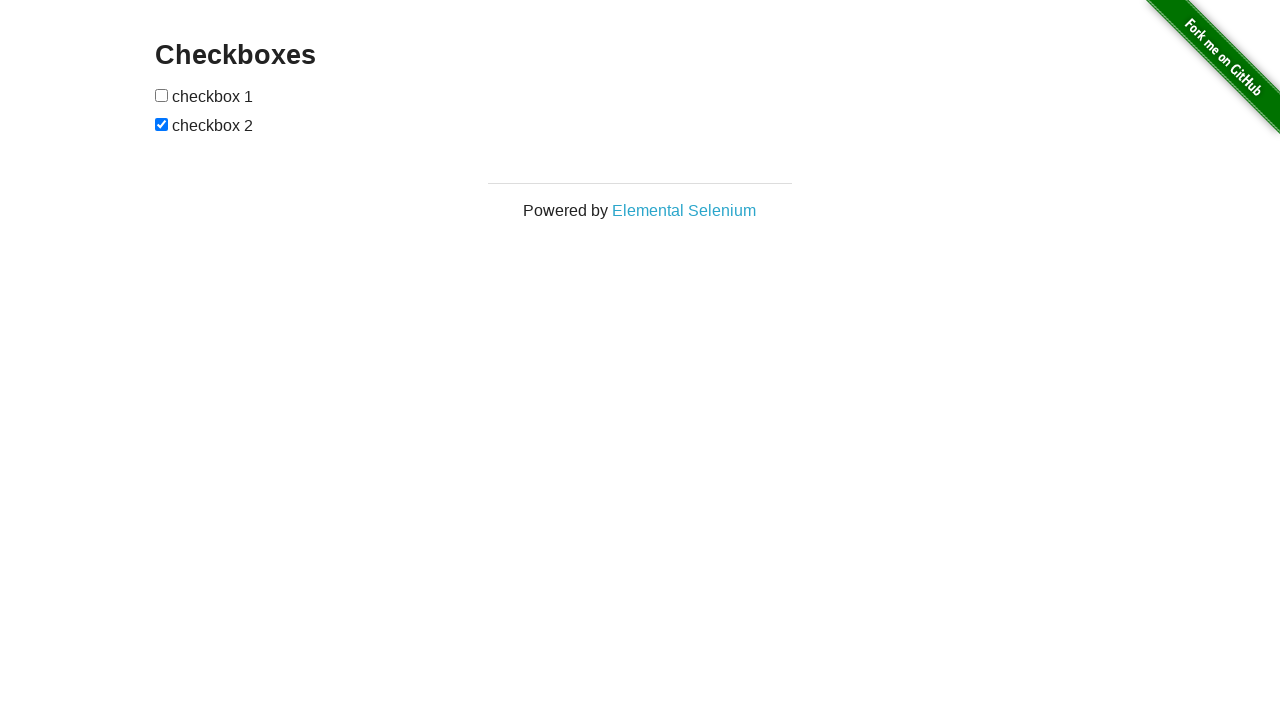

Clicked checkbox 1 (first checkbox) at (162, 95) on input[type='checkbox'] >> nth=0
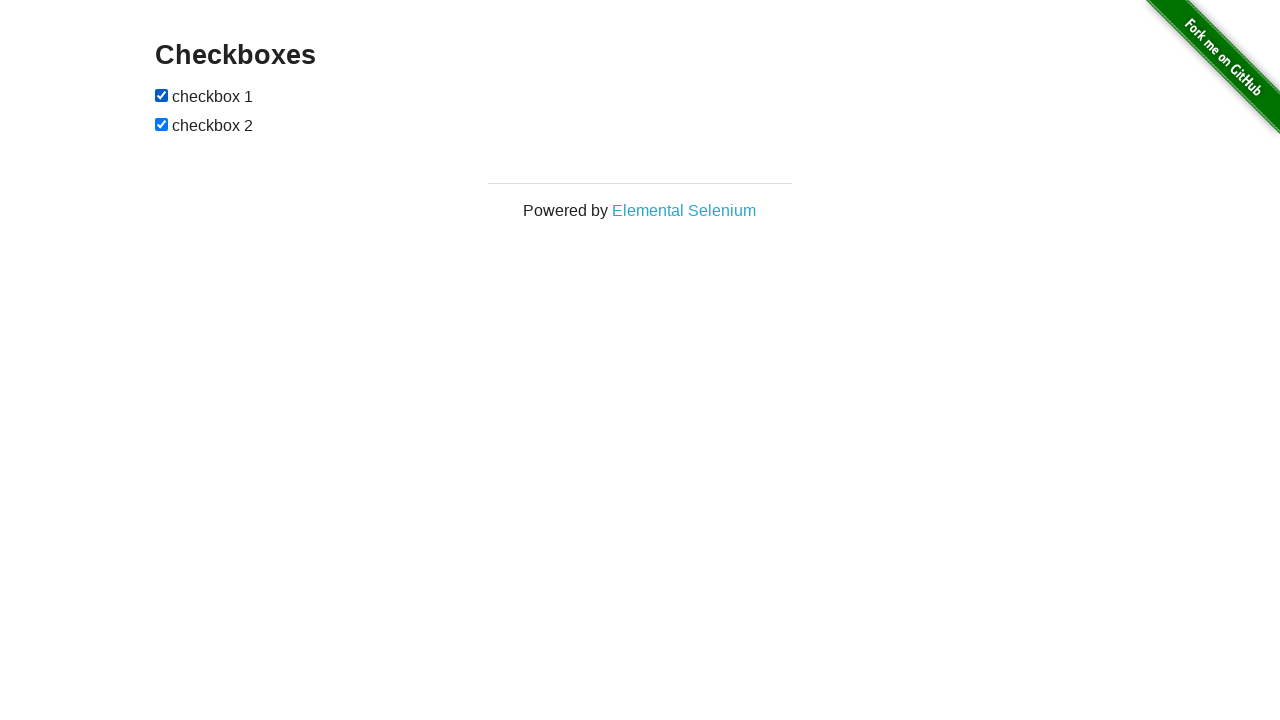

Verified checkbox 1 is selected
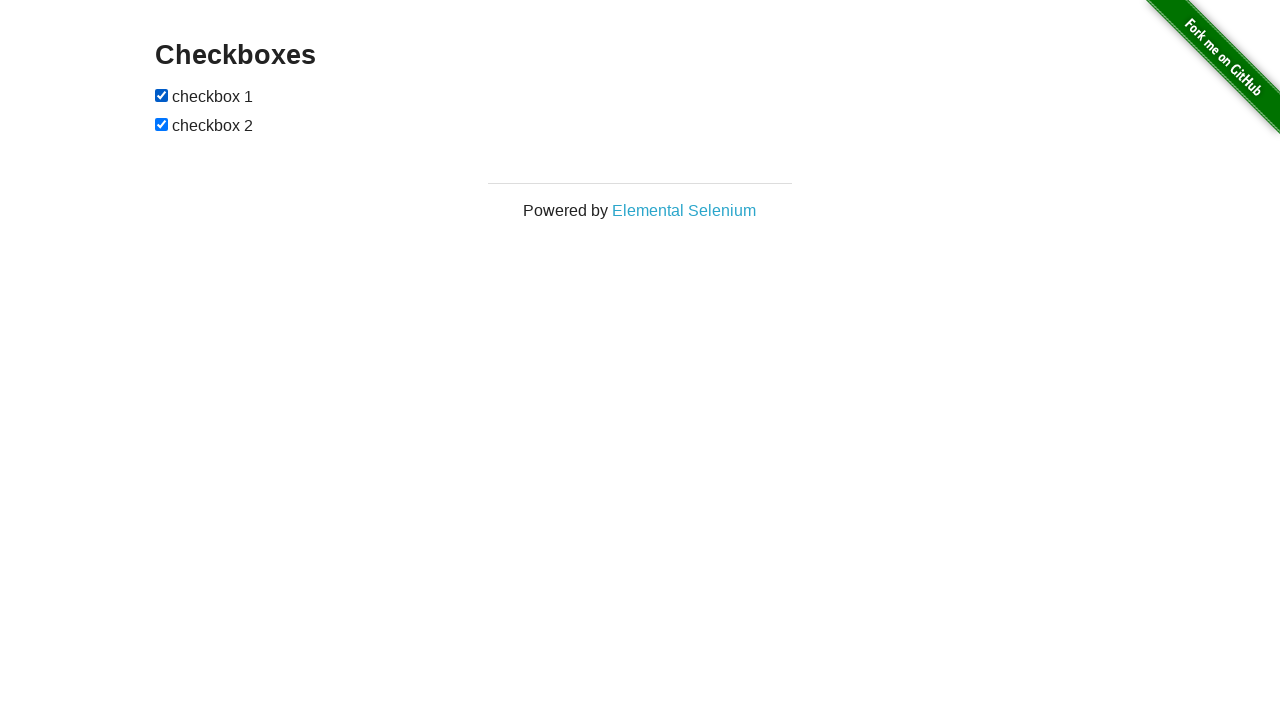

Verified checkbox 2 is selected
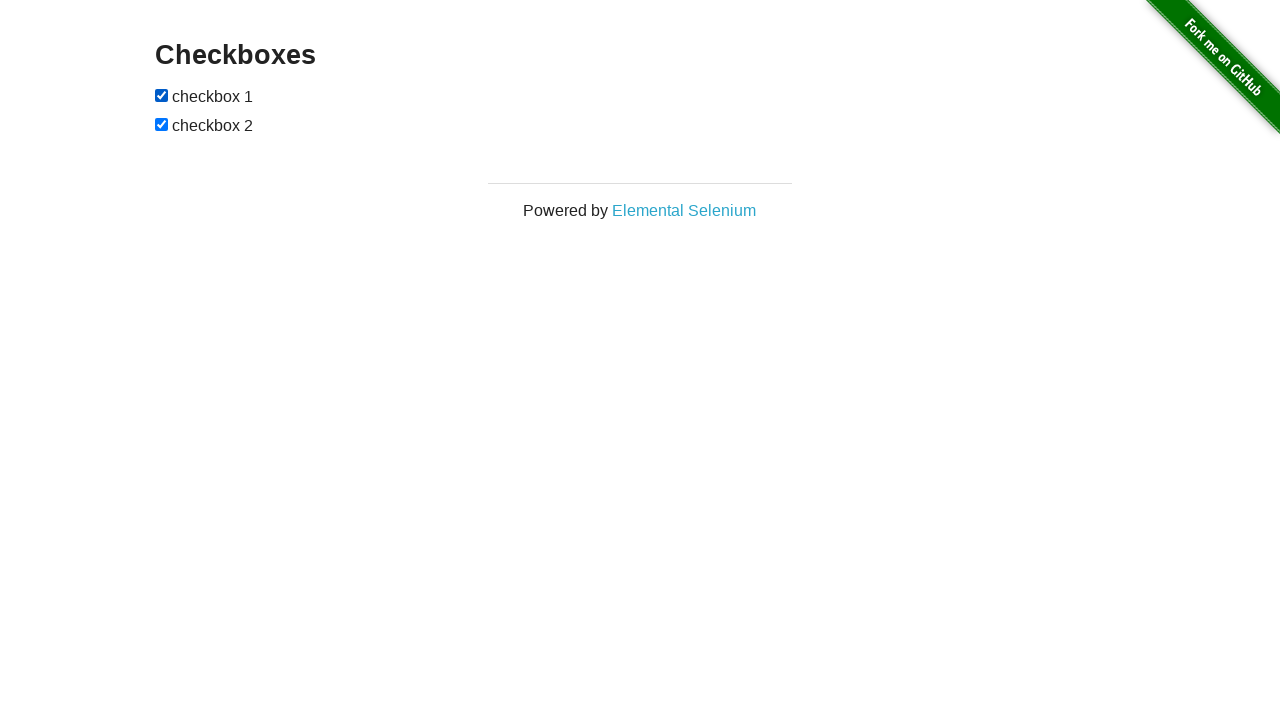

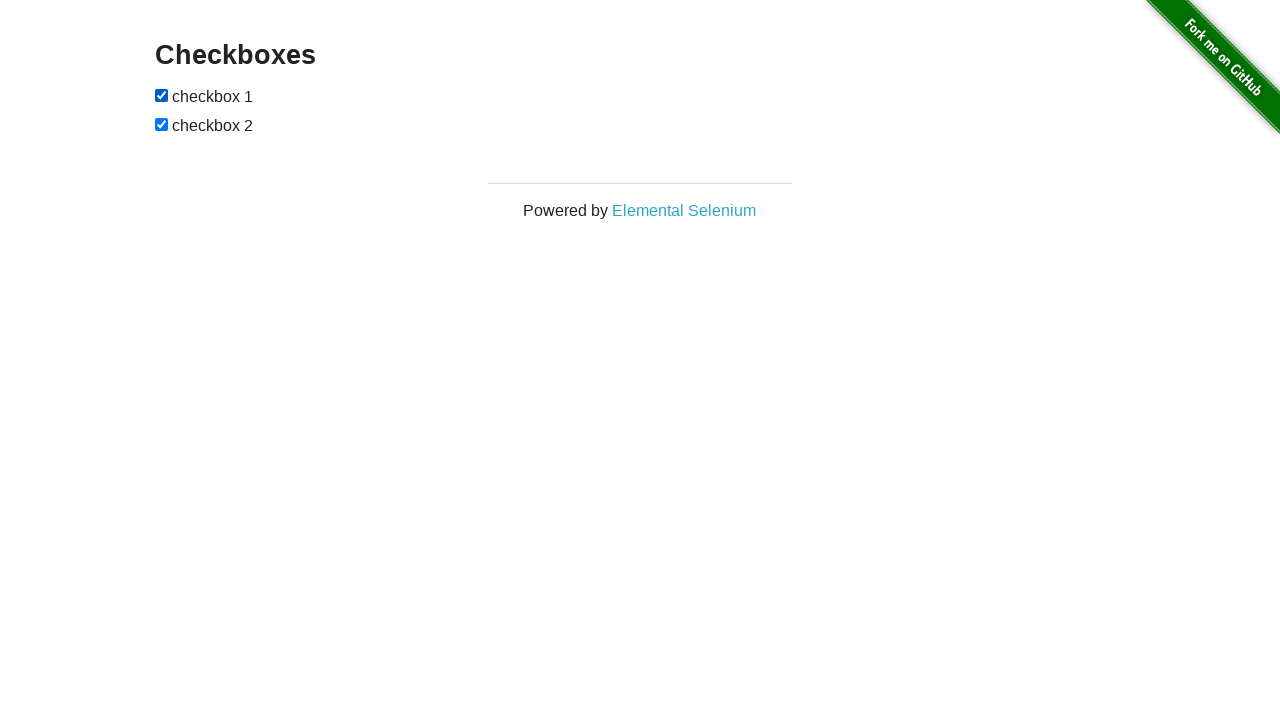